Navigates to the Rubber Ducks page, clicks the sort by name button, and verifies the products are sorted alphabetically

Starting URL: http://litecart.stqa.ru/en/

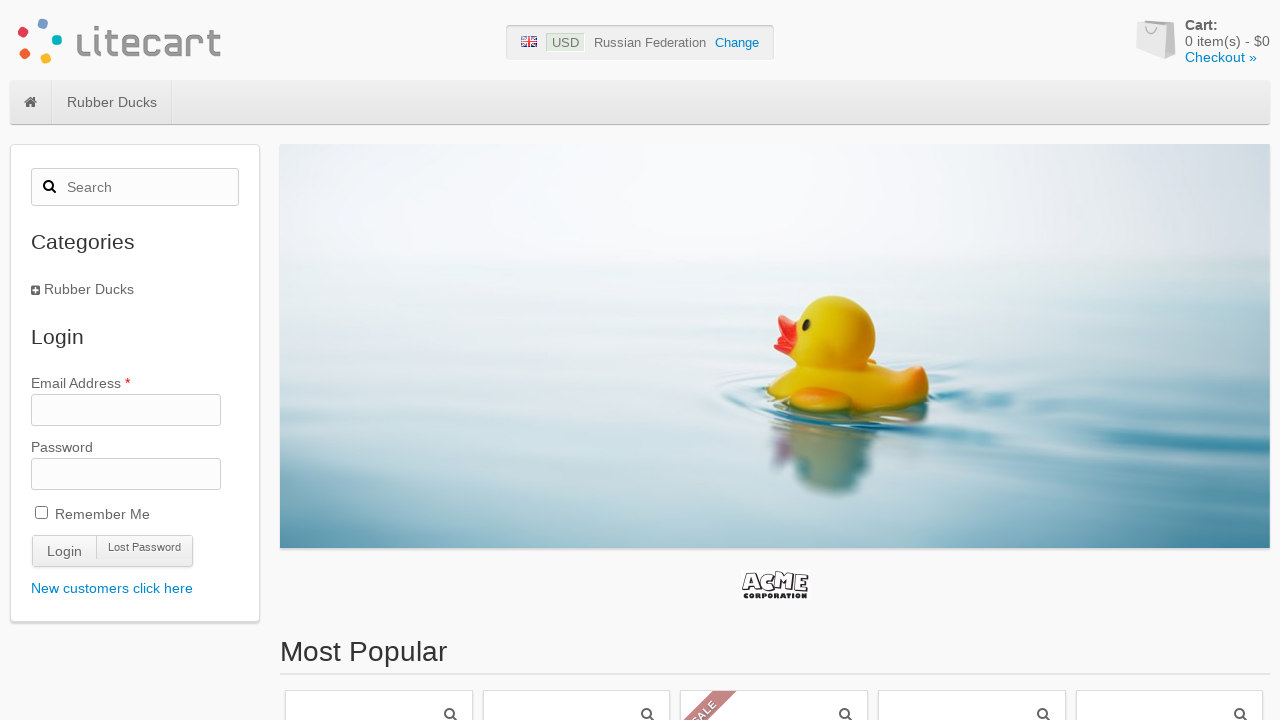

Clicked on Rubber Ducks menu item at (112, 102) on #site-menu .category-1 > a
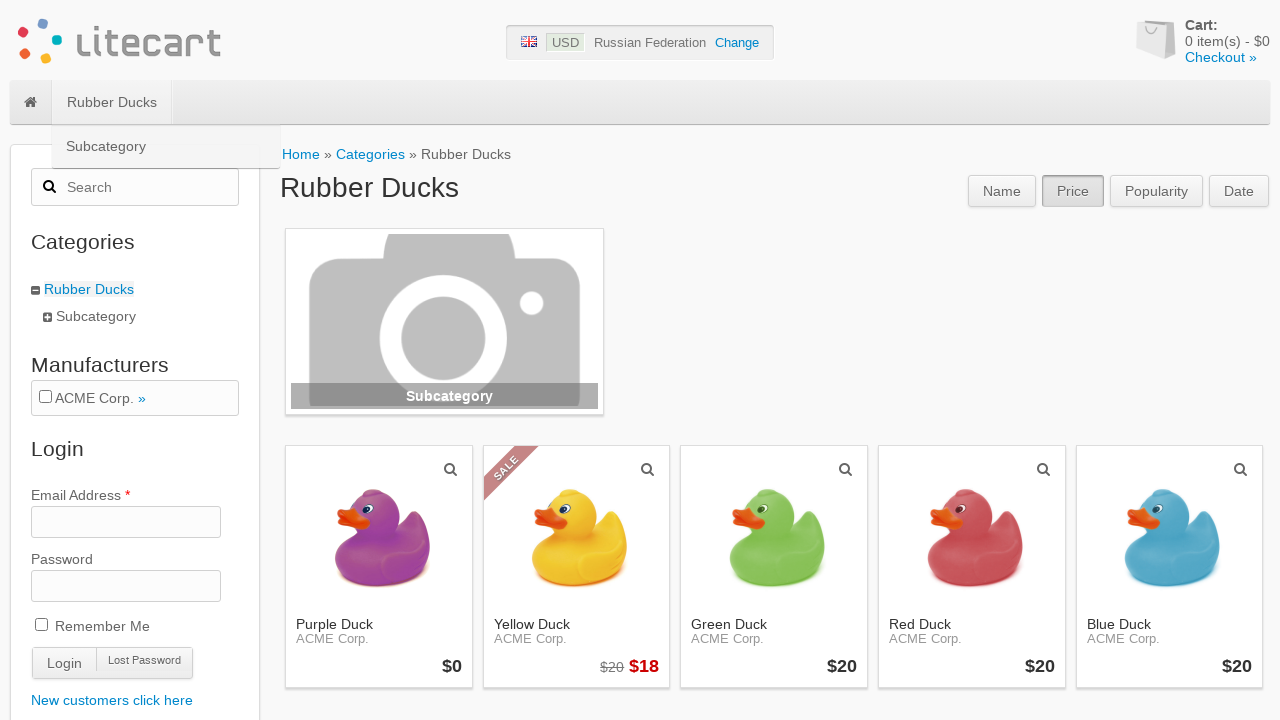

Rubber Ducks page loaded with product names visible
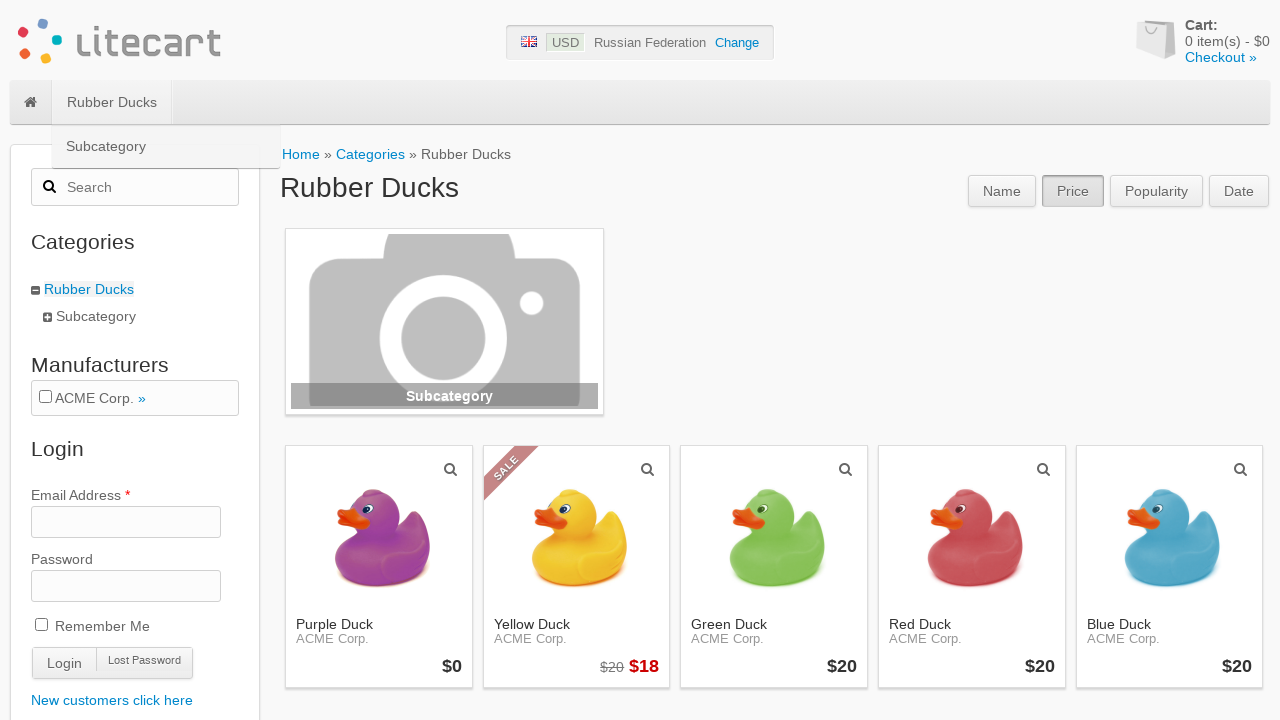

Clicked sort by name button at (1002, 191) on nav.filter > a:first-child
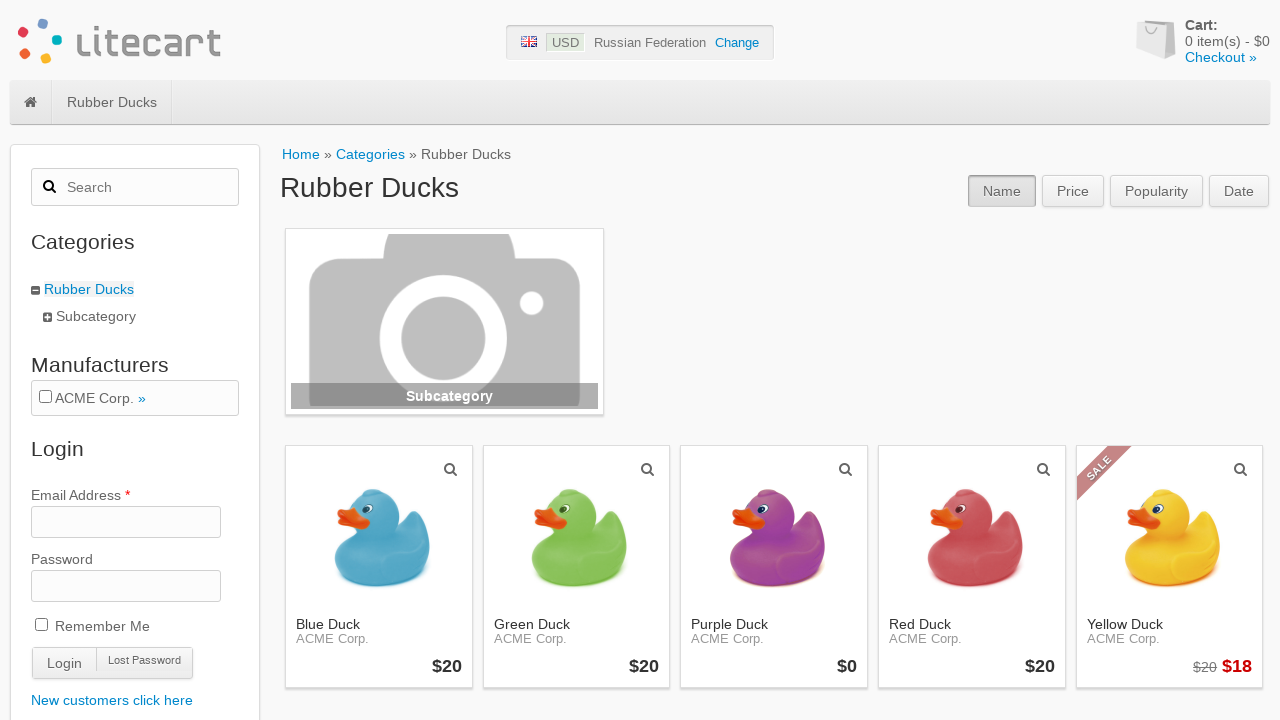

Products sorted alphabetically by name
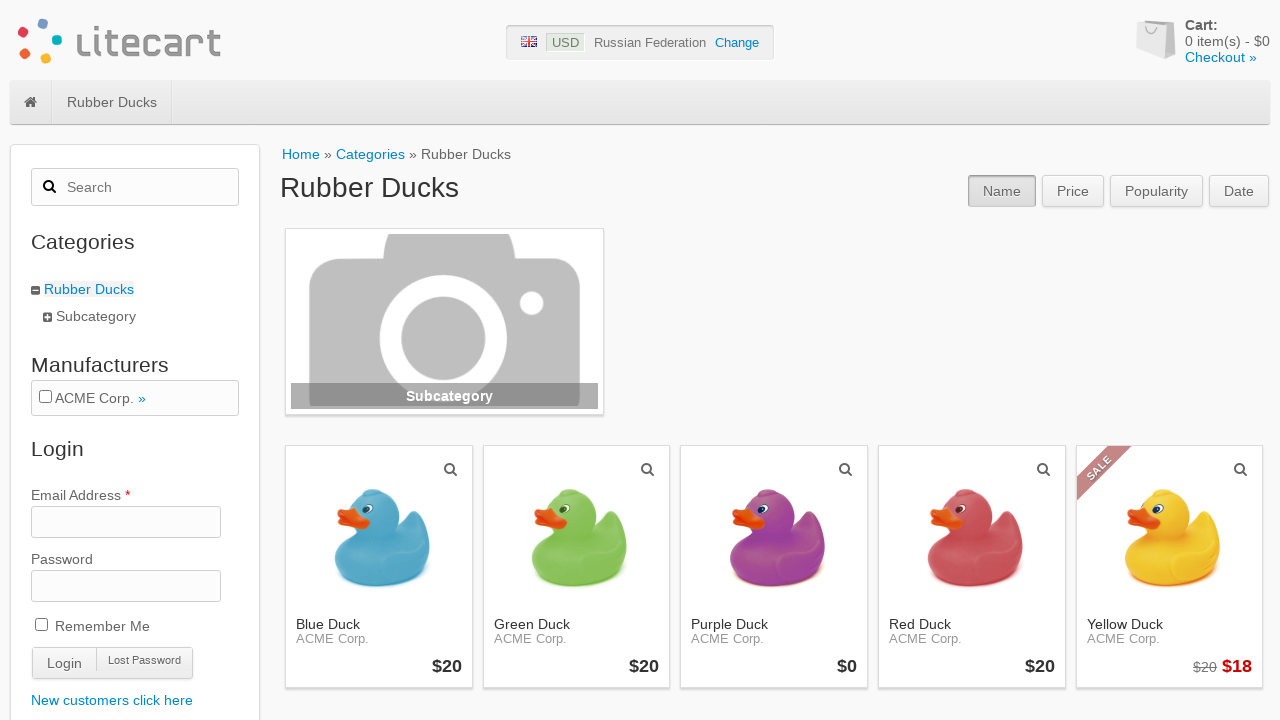

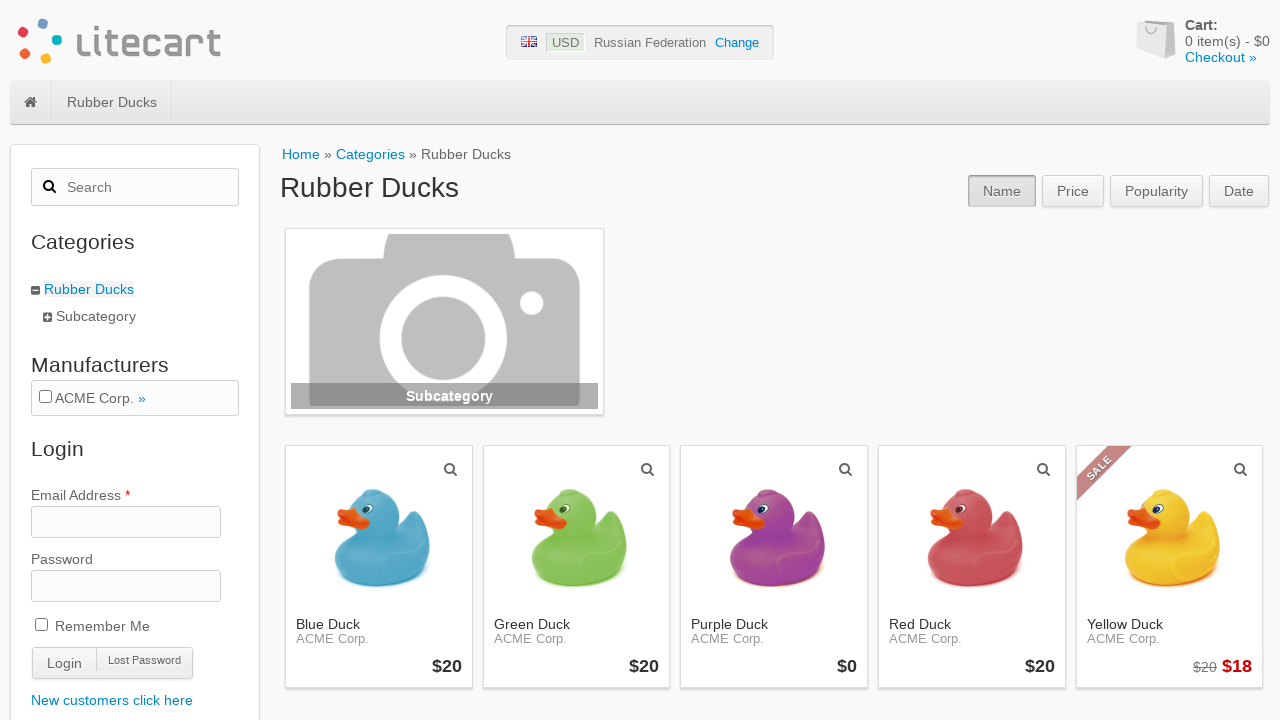